Tests login form with correct username and incorrect password, verifying the error message

Starting URL: https://the-internet.herokuapp.com/login

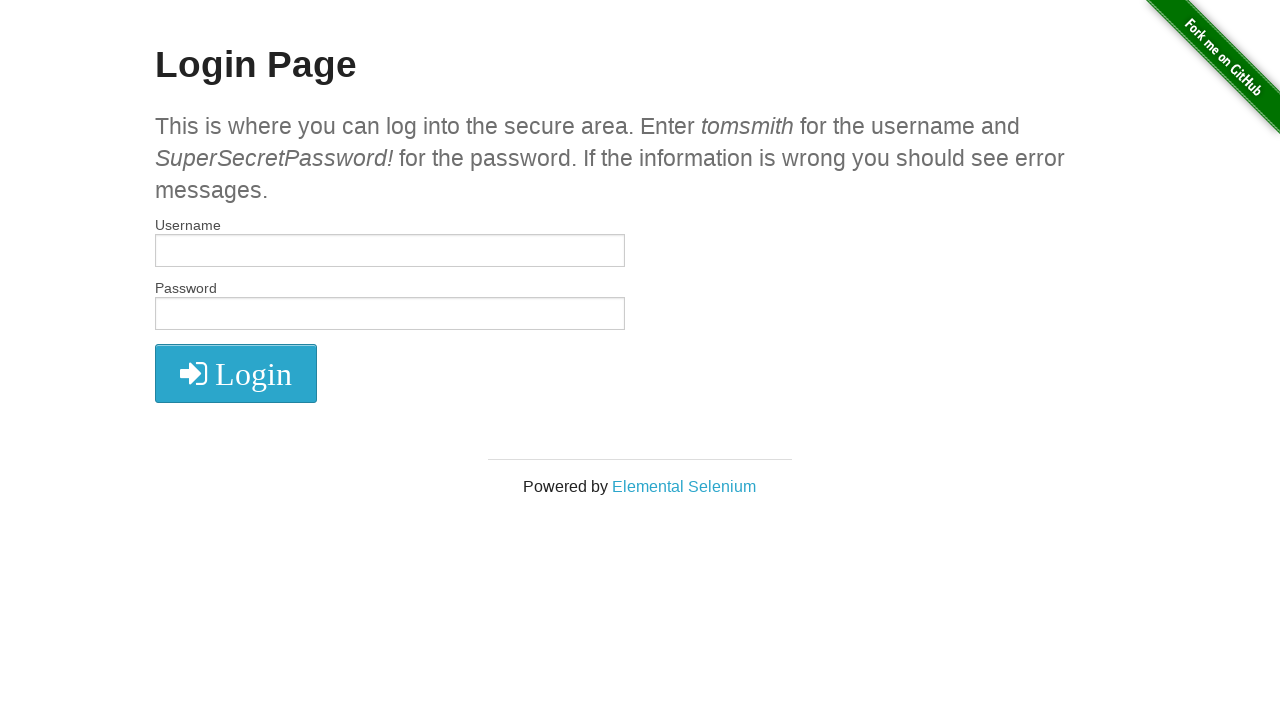

Filled username field with 'tomsmith' on #username
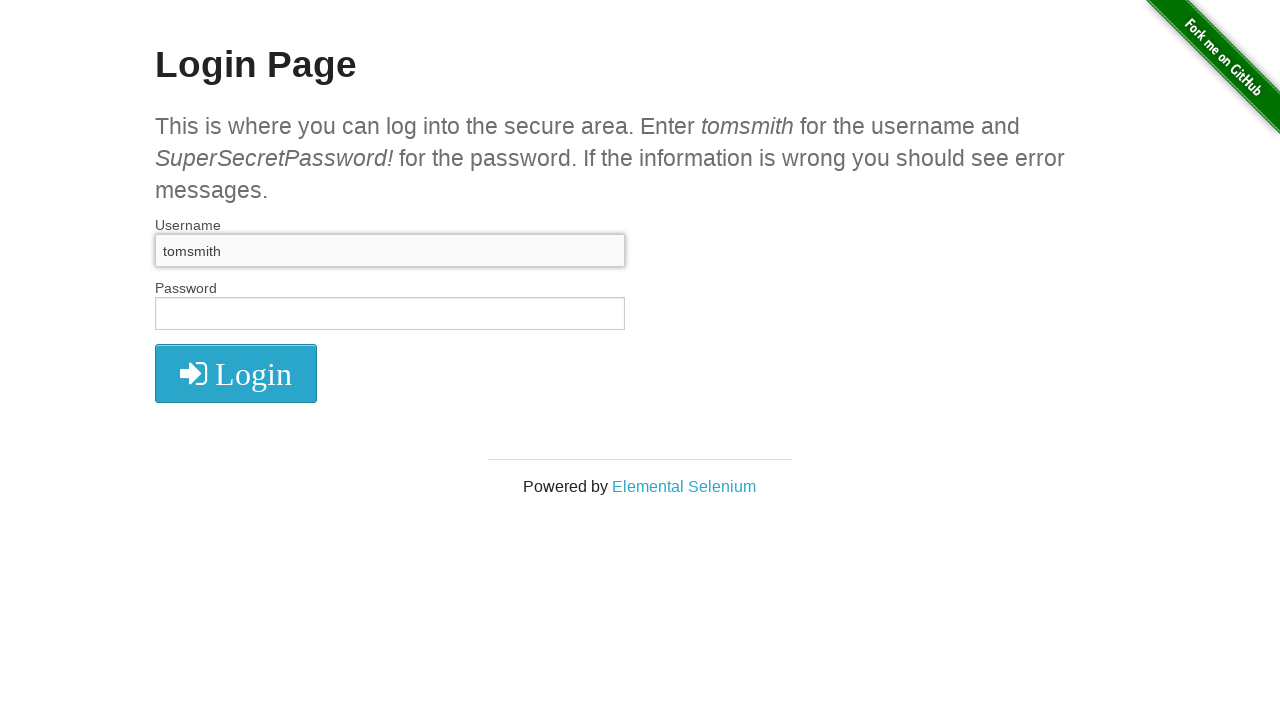

Filled password field with incorrect password '123' on #password
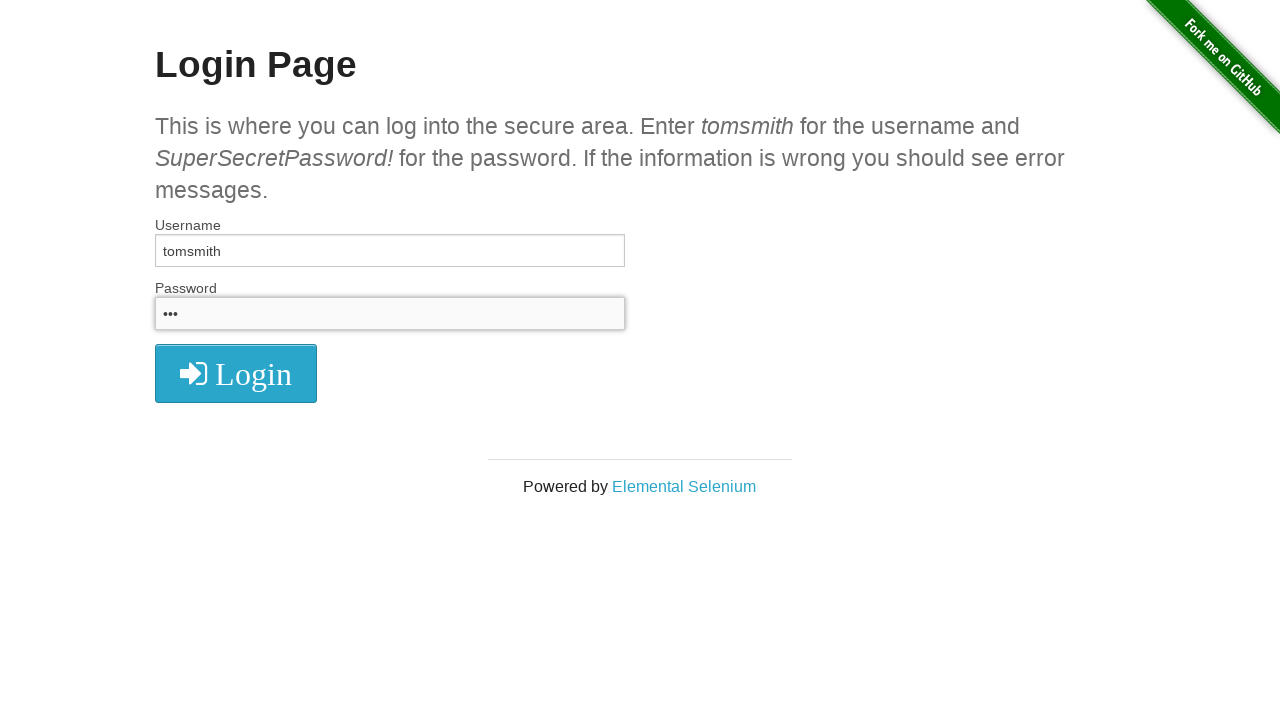

Clicked login button at (236, 373) on button.radius
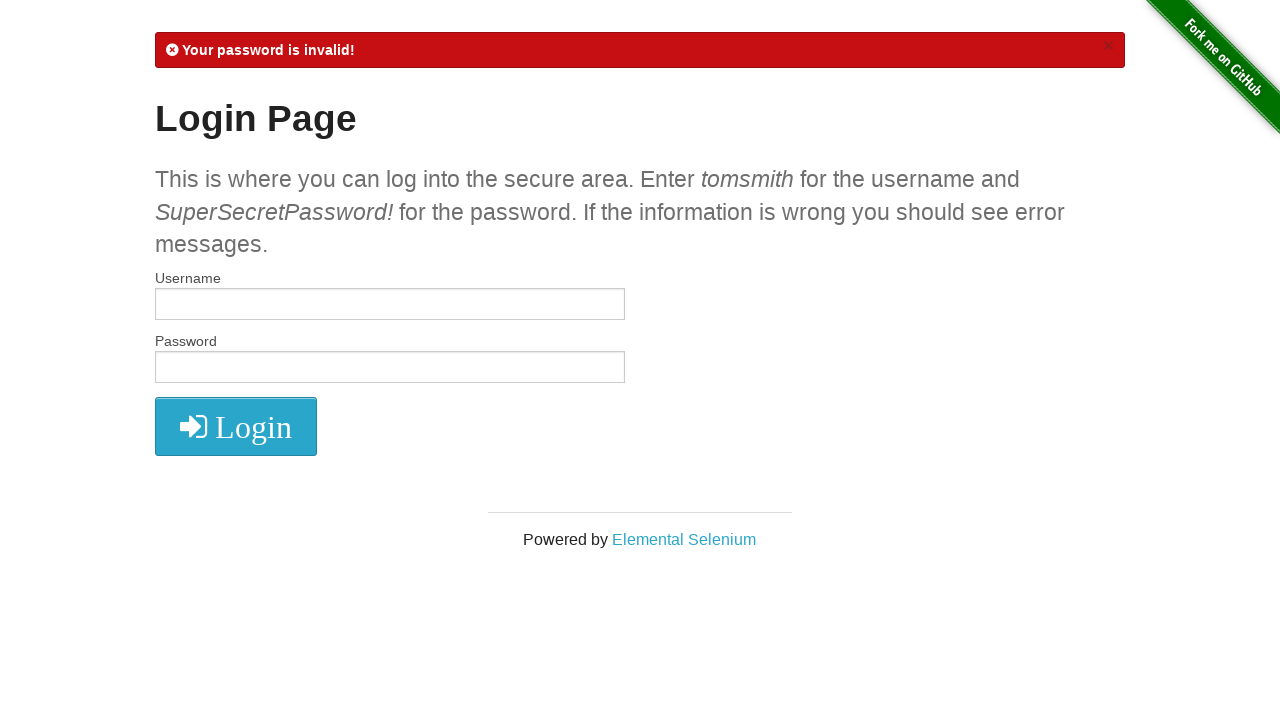

Retrieved error message text from flash element
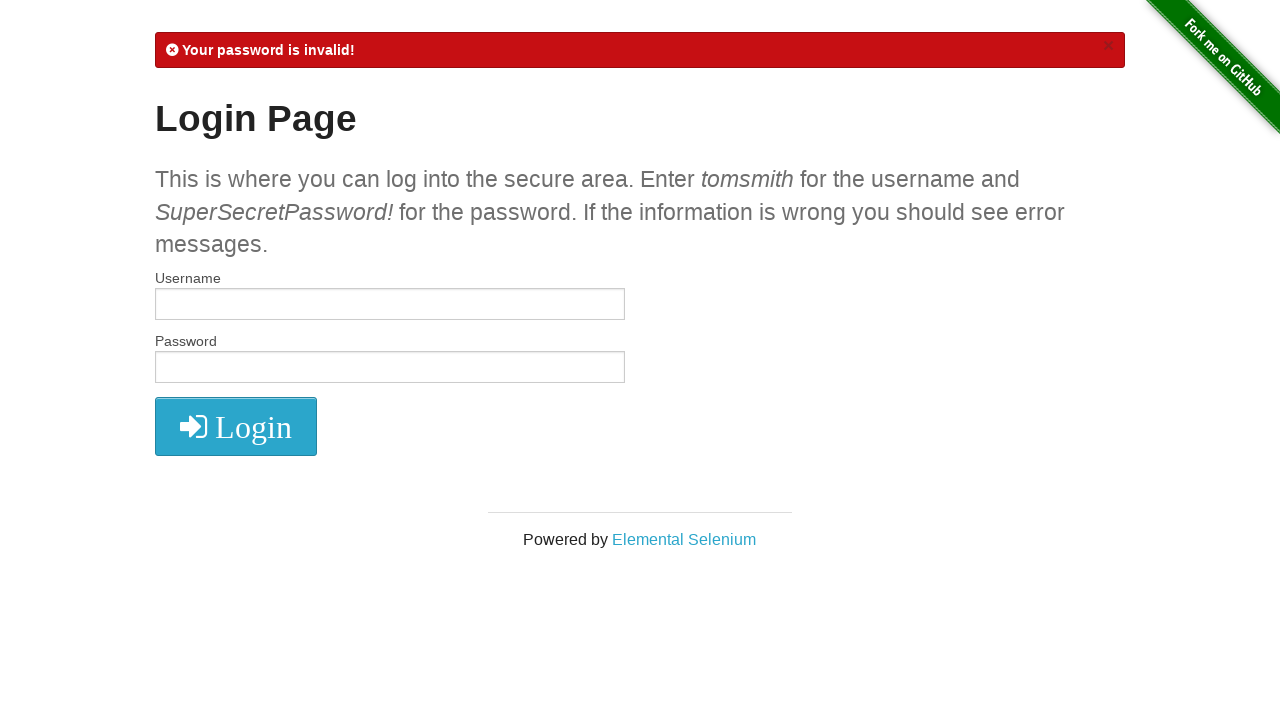

Asserted that error message contains 'Your password is invalid!'
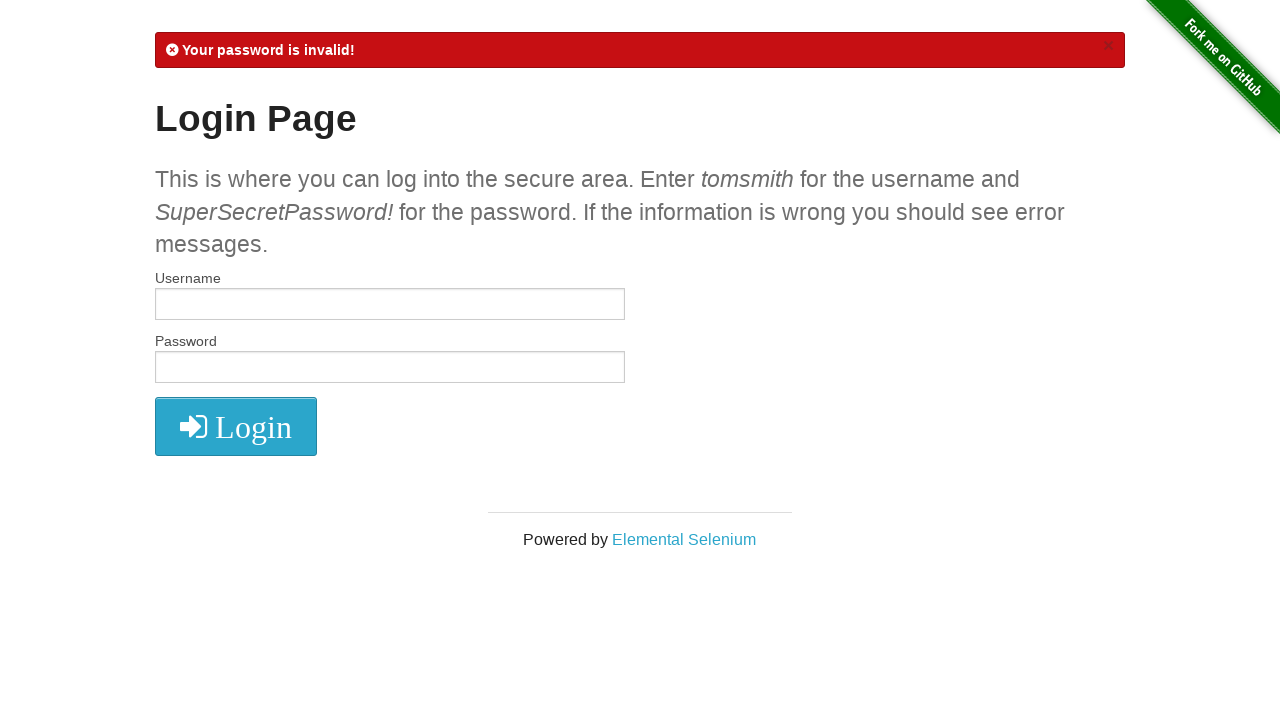

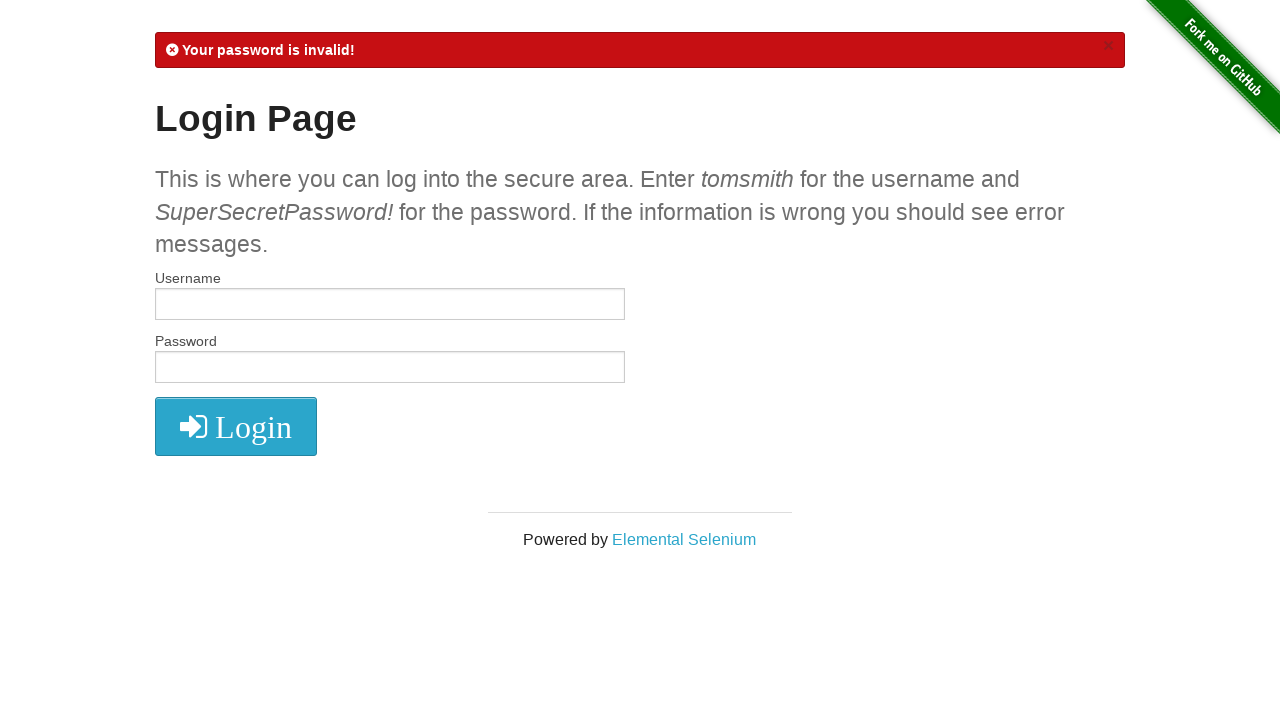